Tests a multi-select dropdown by selecting all available options, then deselecting one by index, and finally deselecting all options

Starting URL: https://syntaxprojects.com/basic-select-dropdown-demo.php

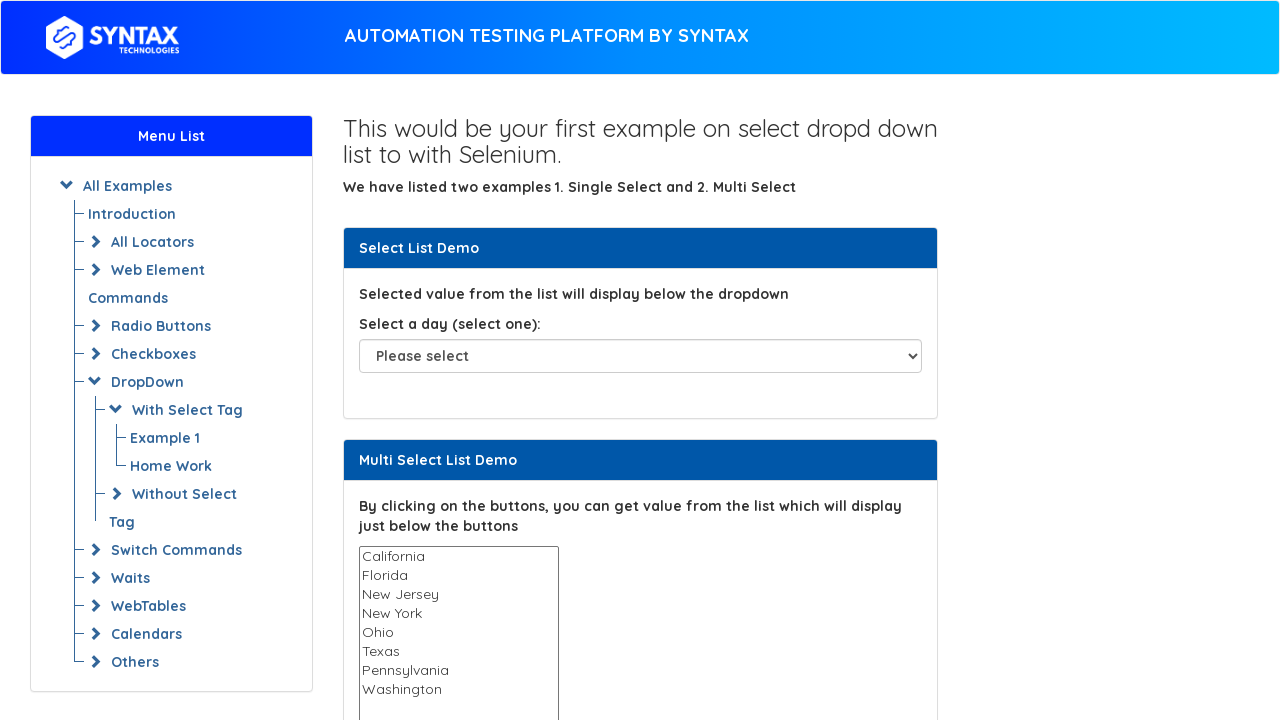

Located the multi-select dropdown element
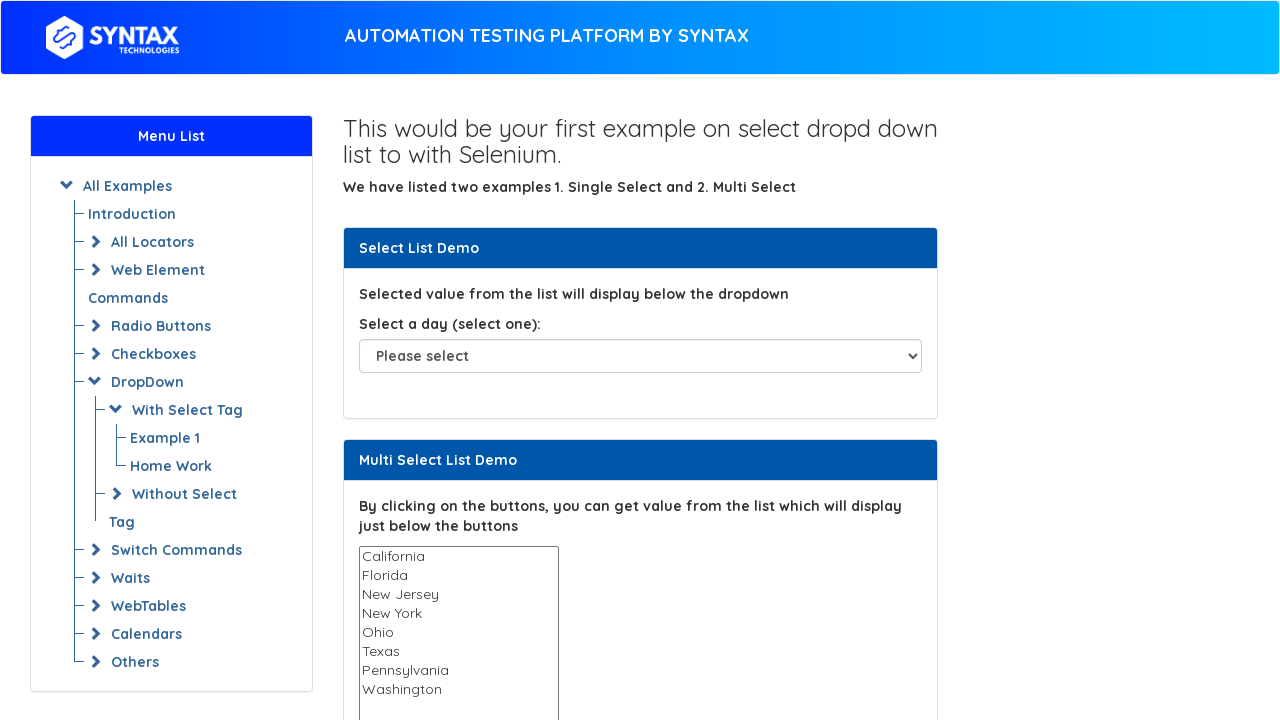

Located all option elements in the dropdown
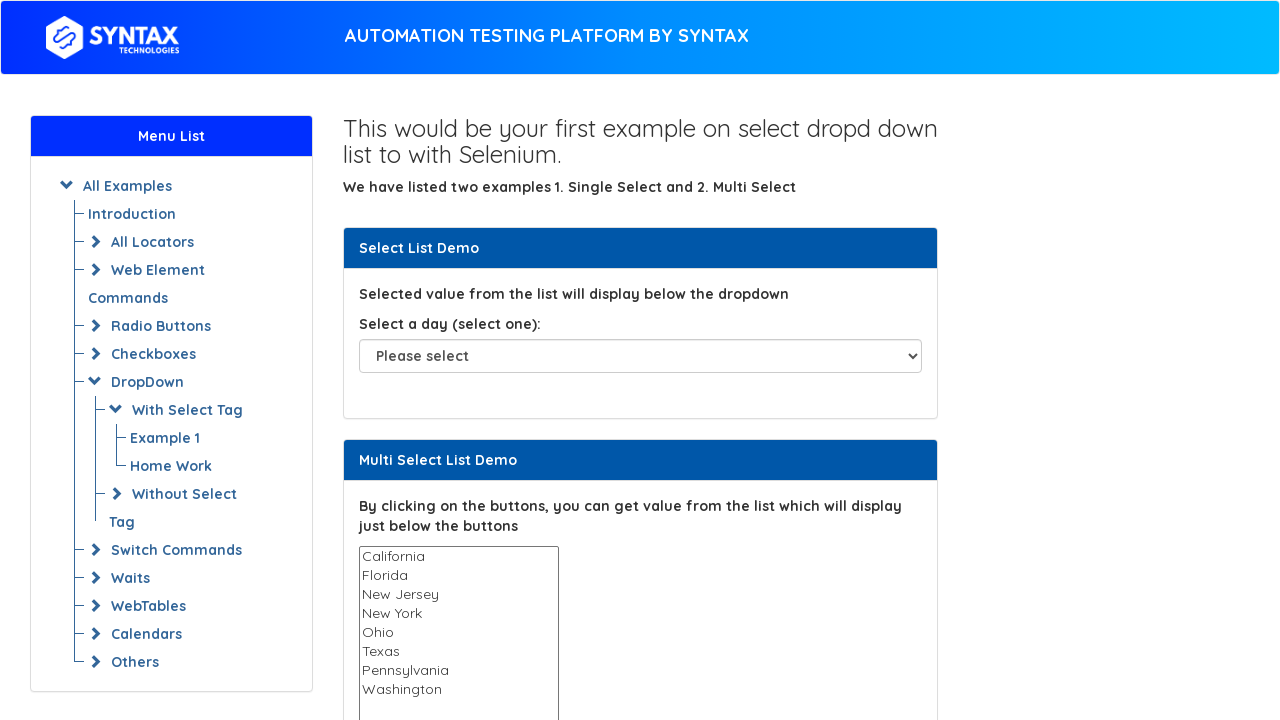

Counted 8 options in the dropdown
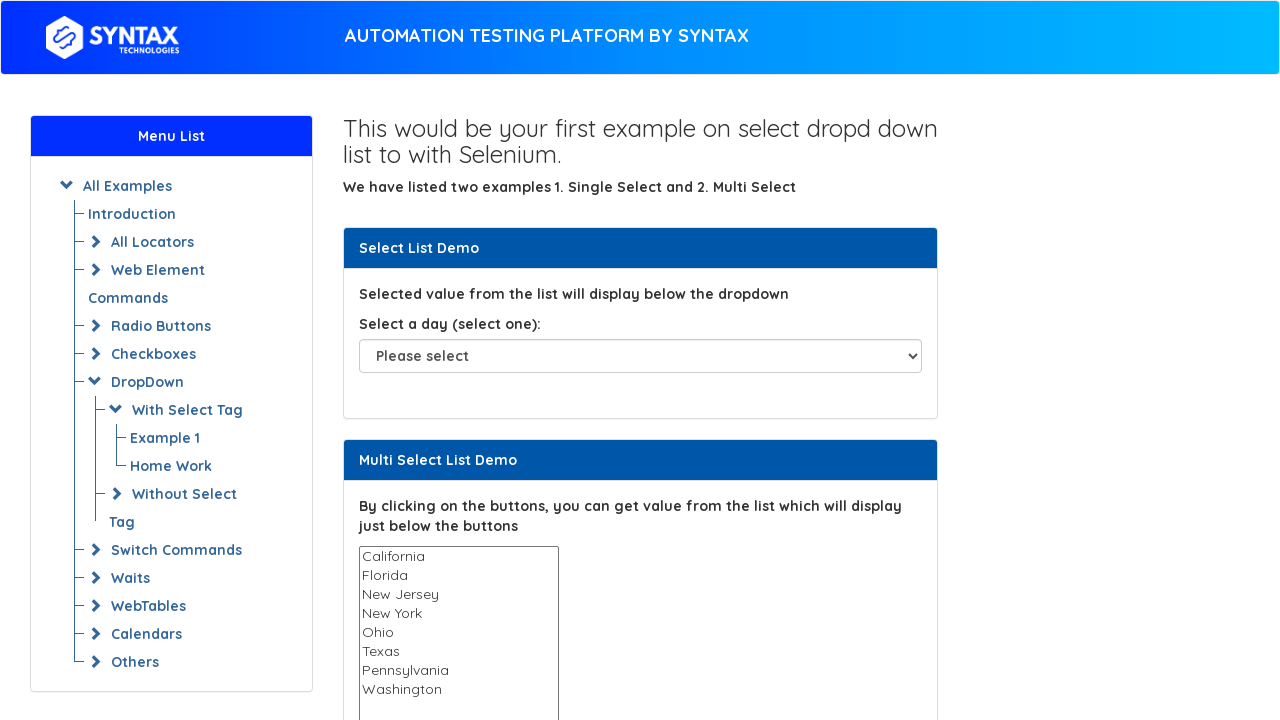

Retrieved text content from option at index 0: 'California'
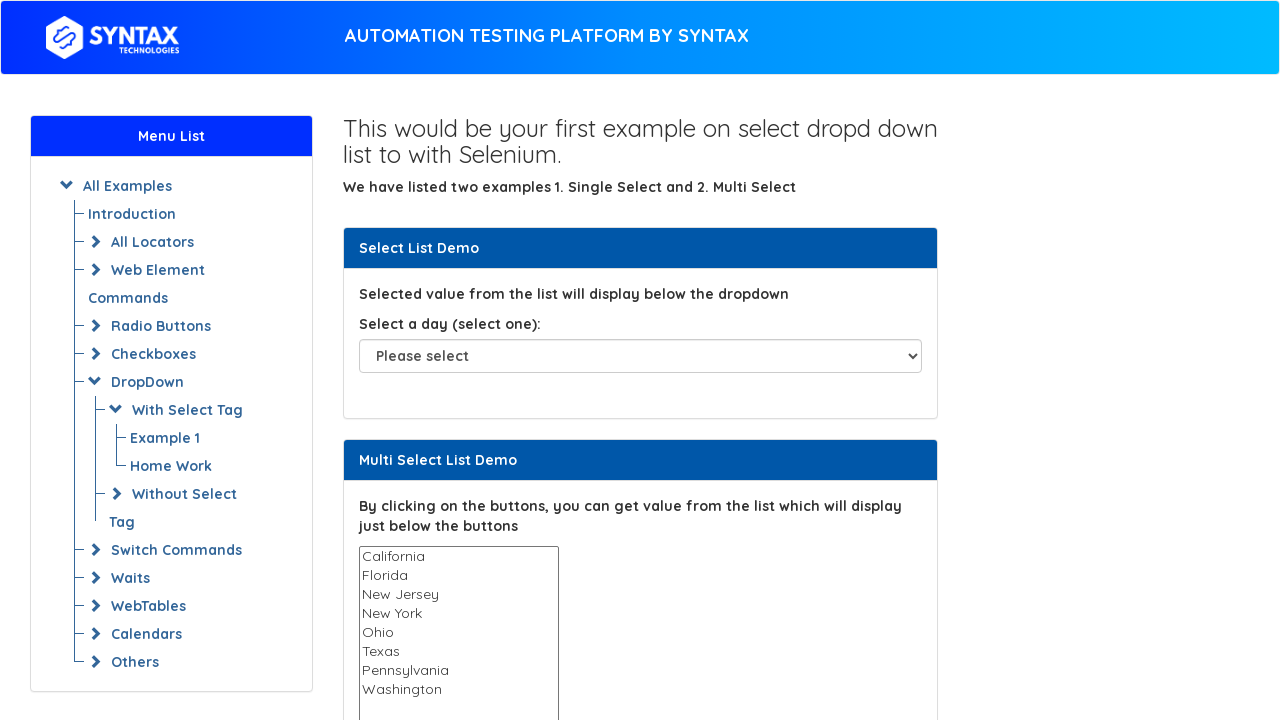

Selected option with label 'California' on #multi-select
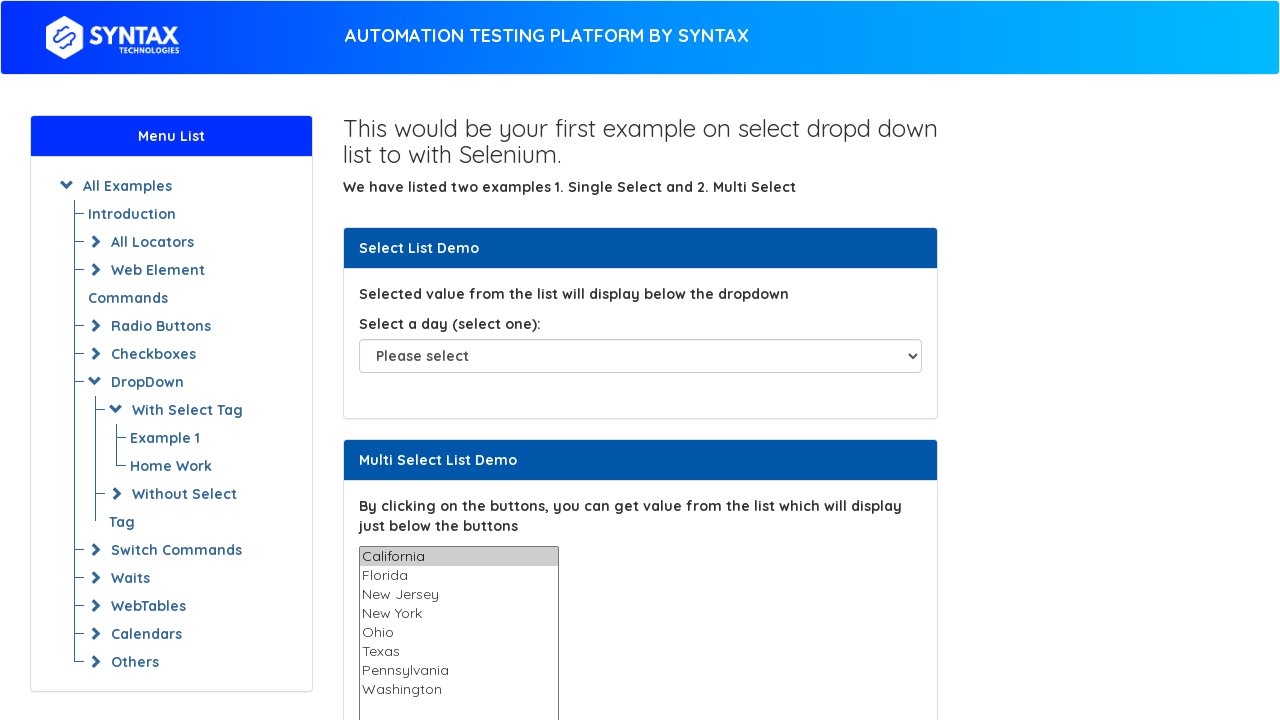

Retrieved text content from option at index 1: 'Florida'
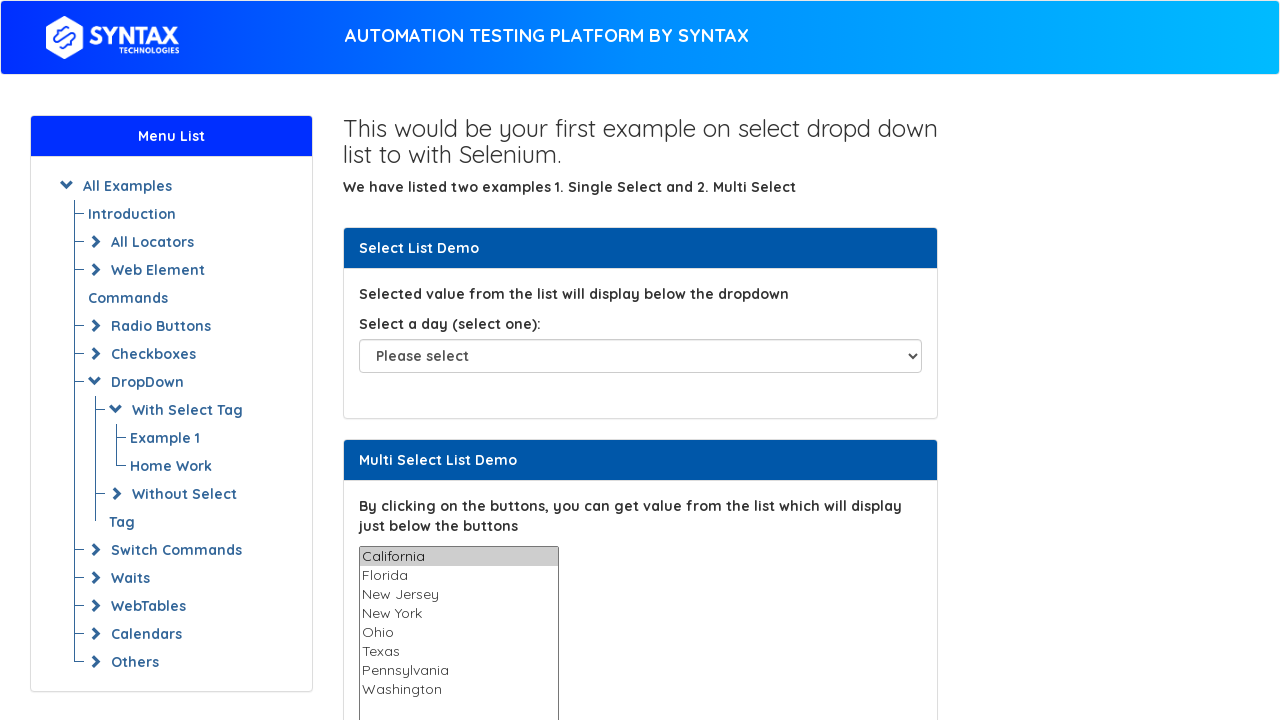

Selected option with label 'Florida' on #multi-select
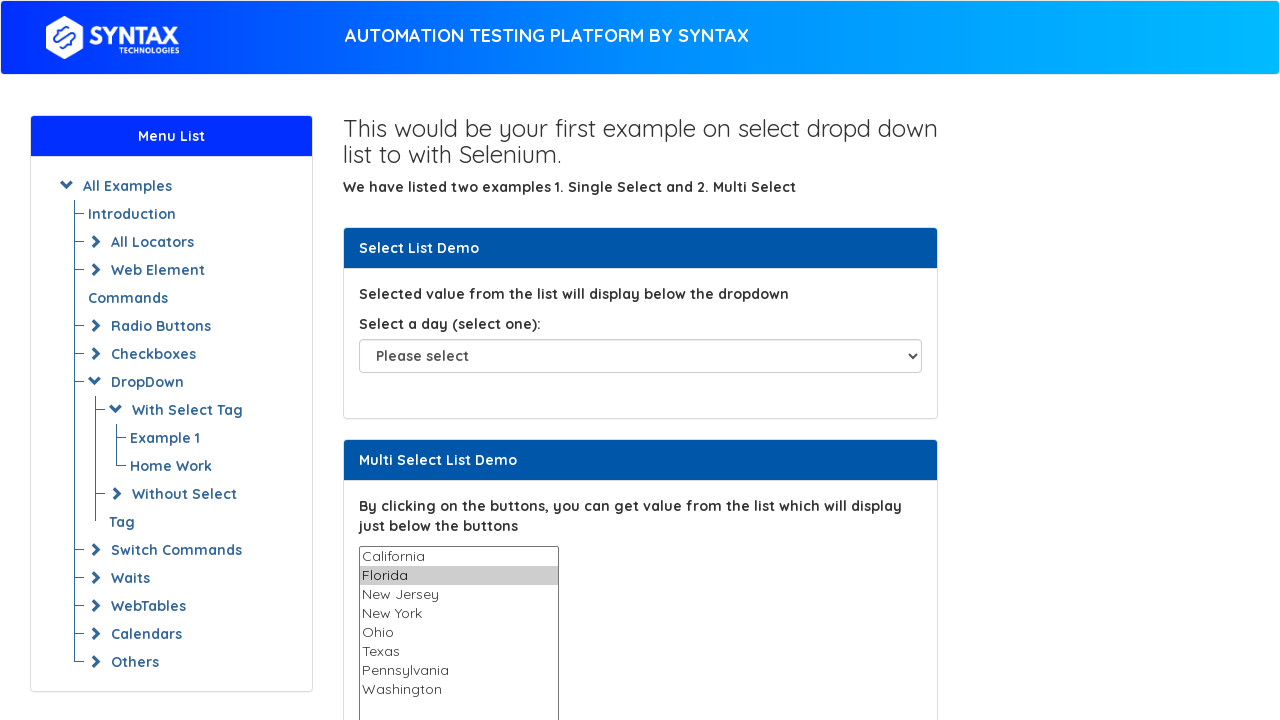

Retrieved text content from option at index 2: 'New Jersey'
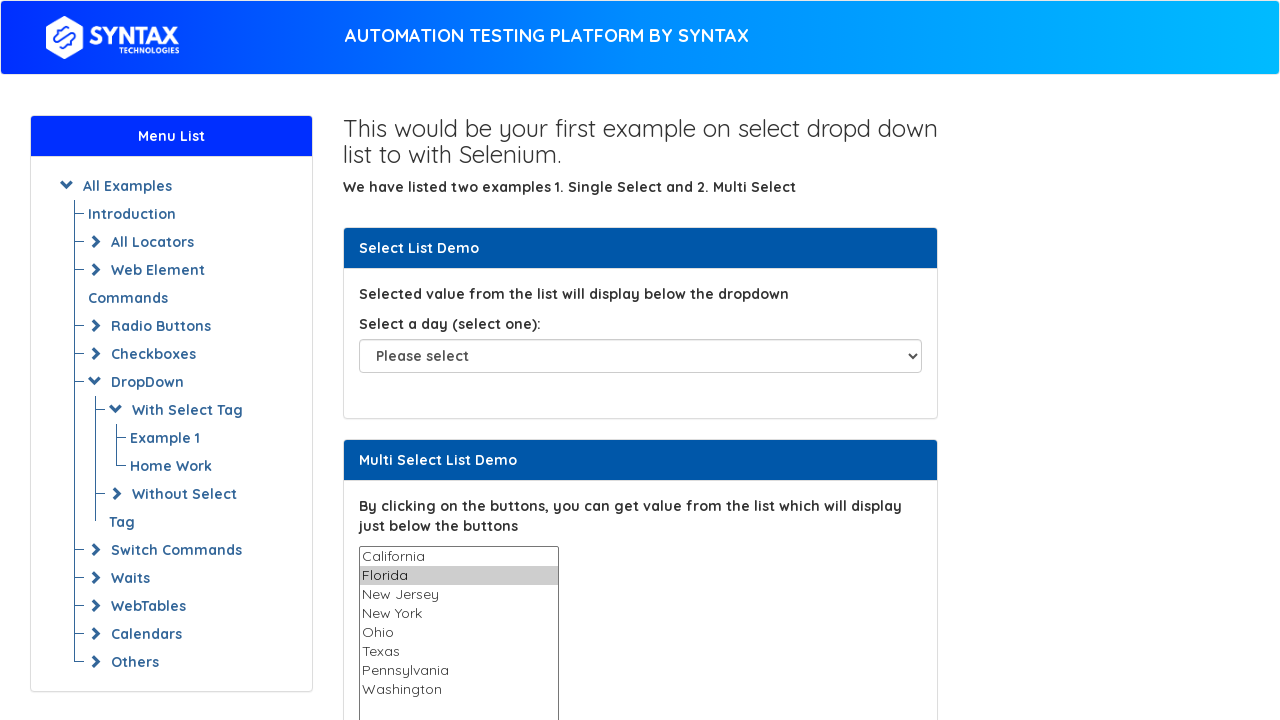

Selected option with label 'New Jersey' on #multi-select
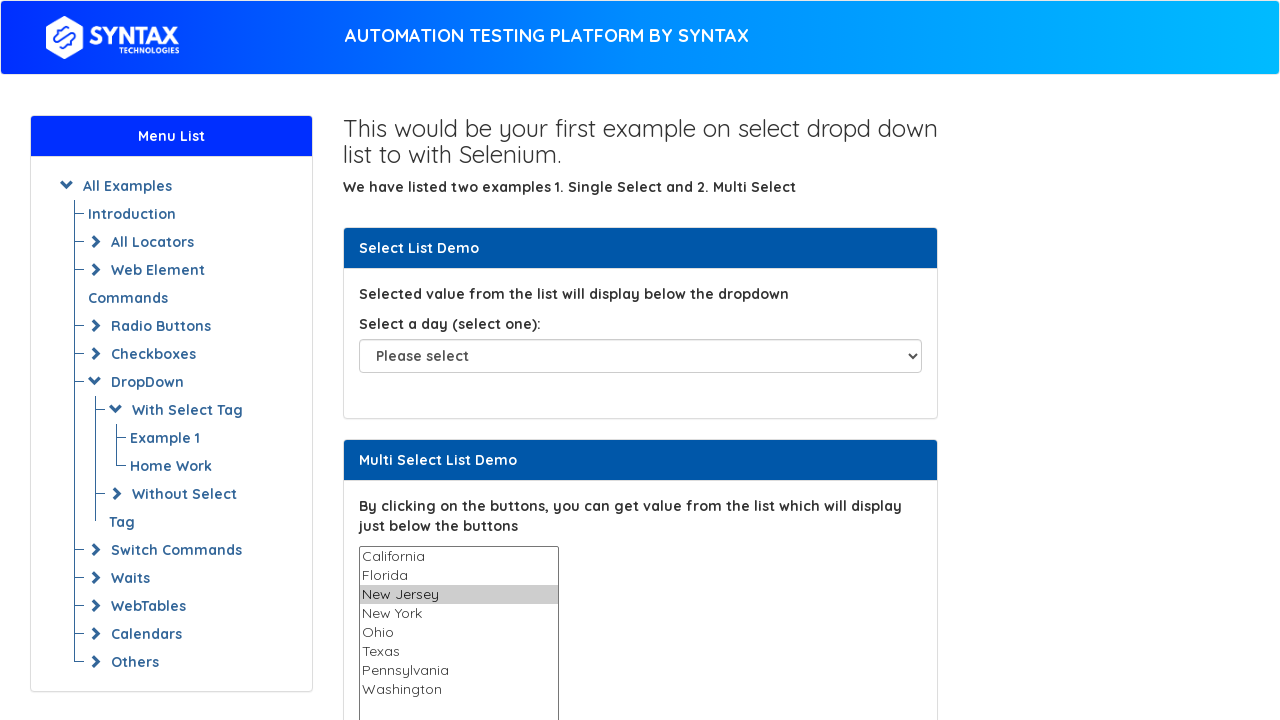

Retrieved text content from option at index 3: 'New York'
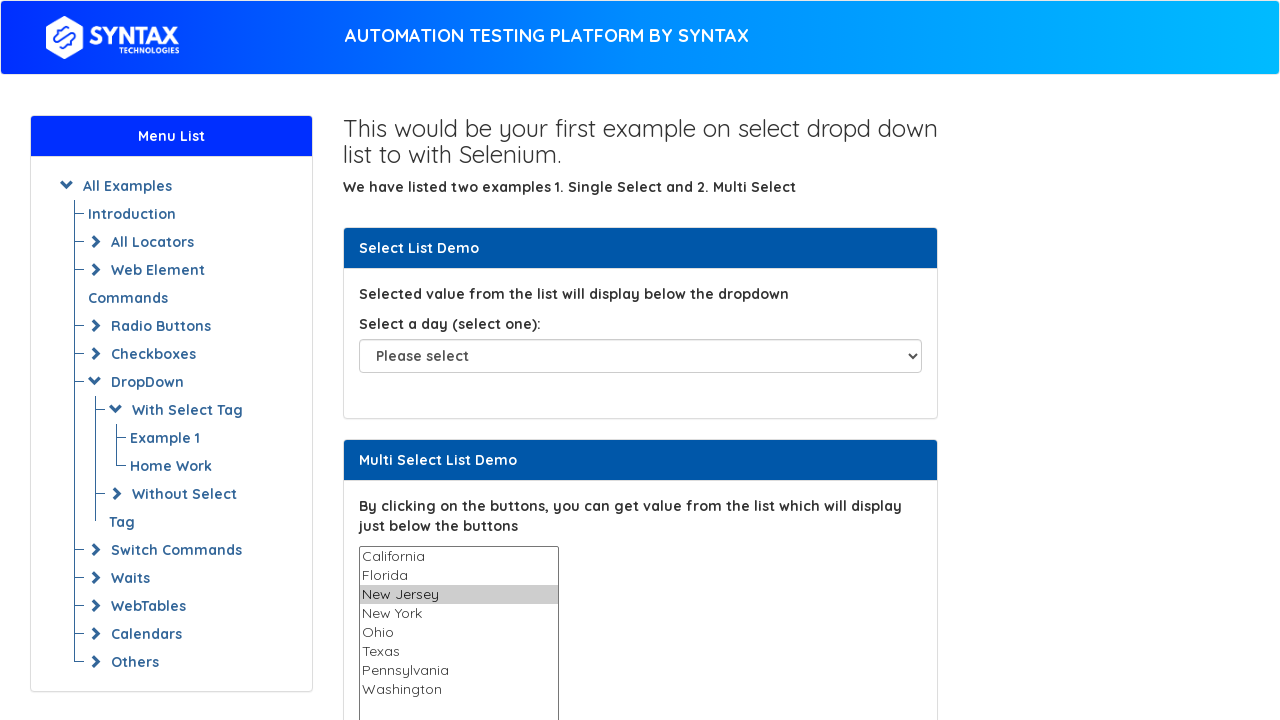

Selected option with label 'New York' on #multi-select
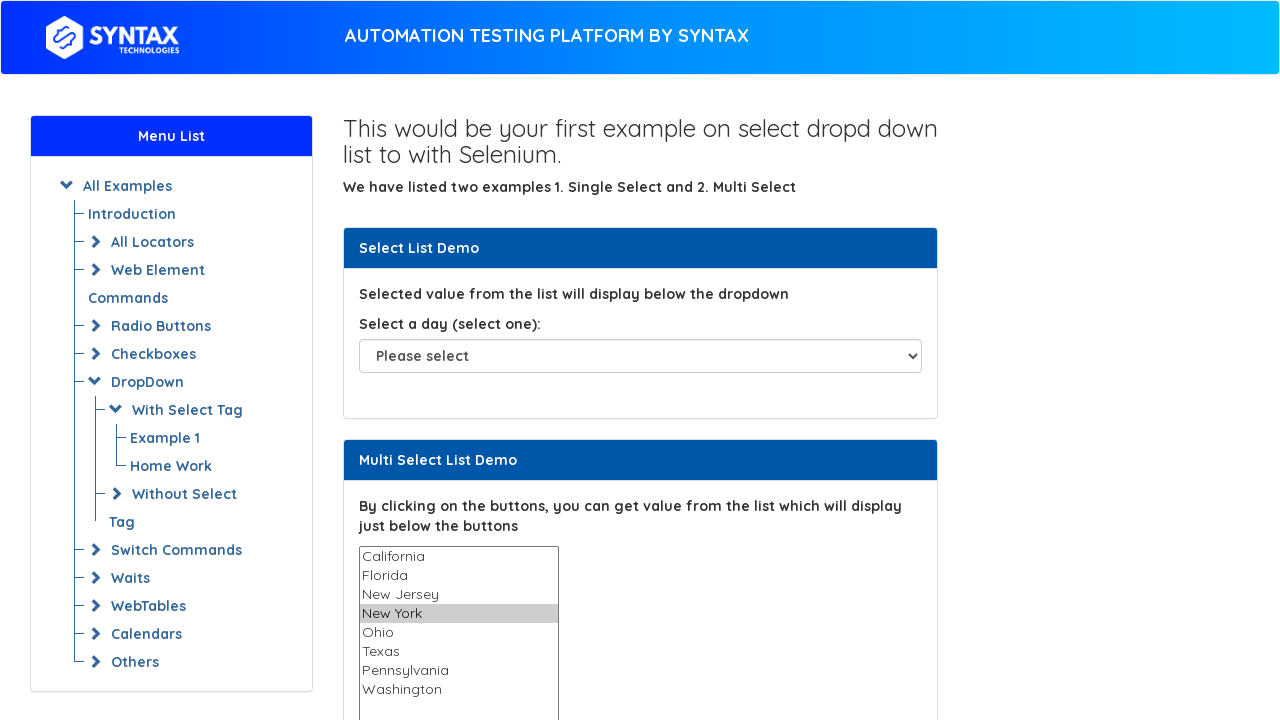

Retrieved text content from option at index 4: 'Ohio'
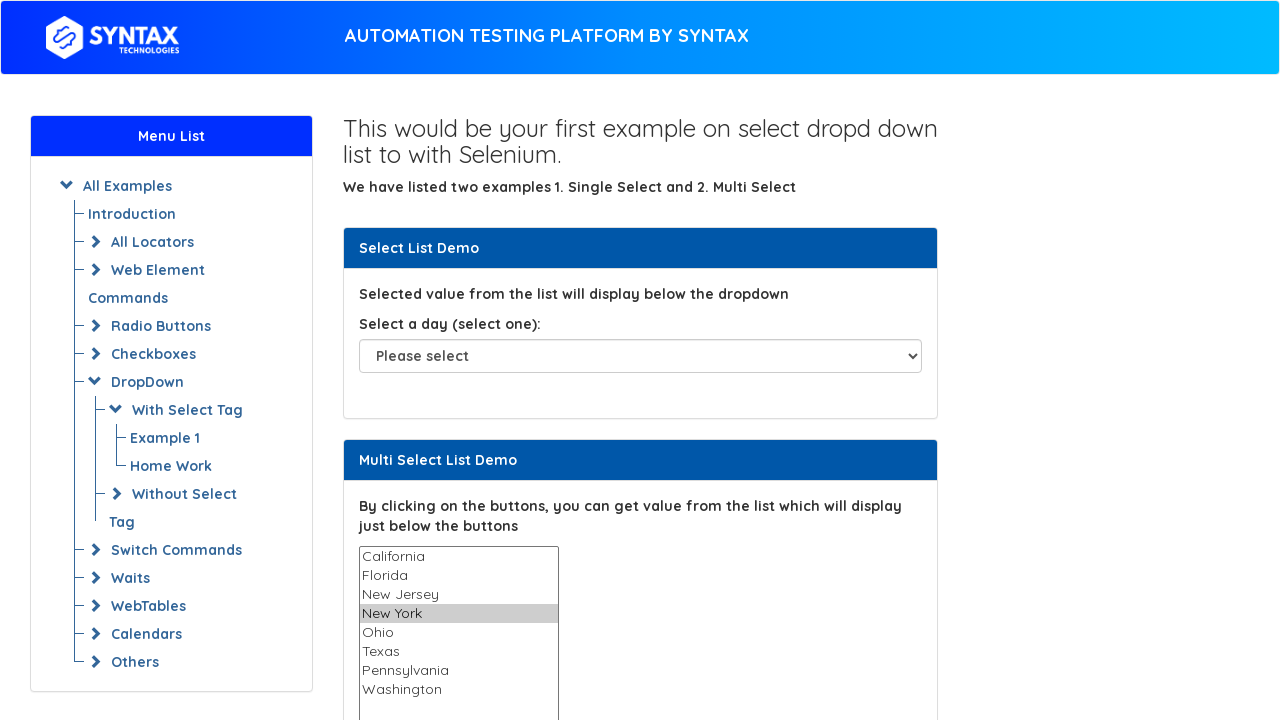

Selected option with label 'Ohio' on #multi-select
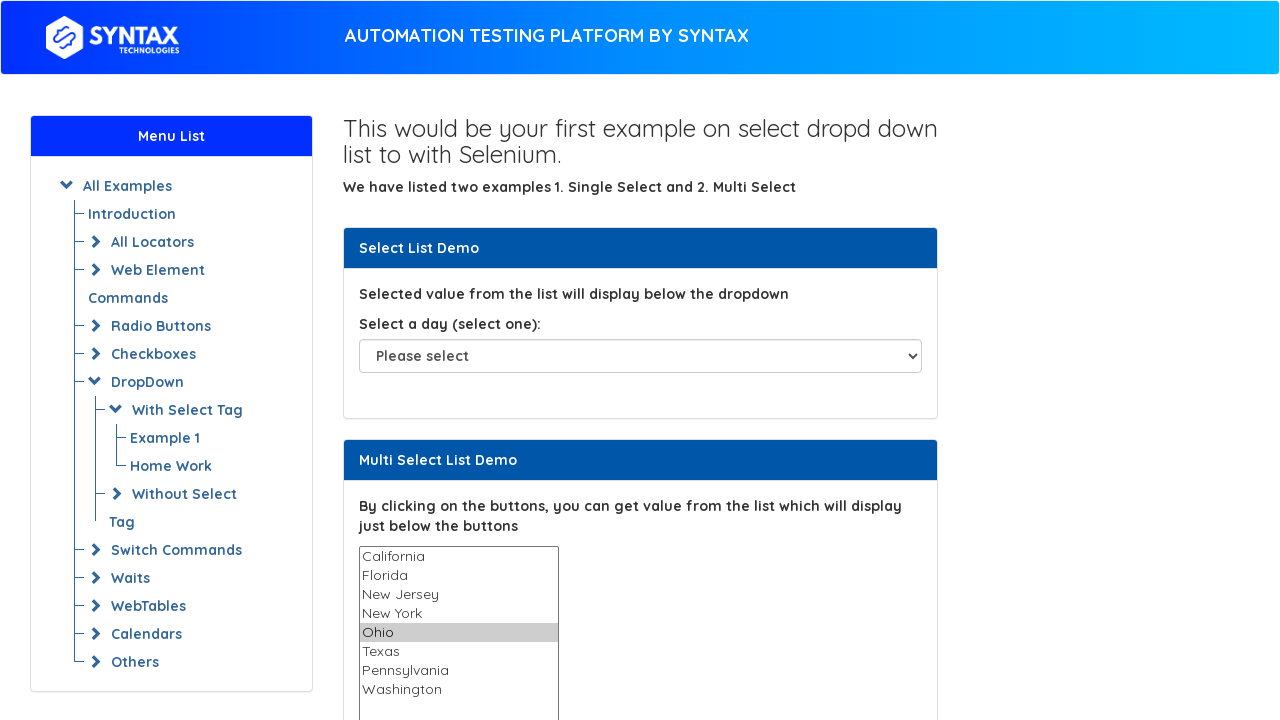

Retrieved text content from option at index 5: 'Texas'
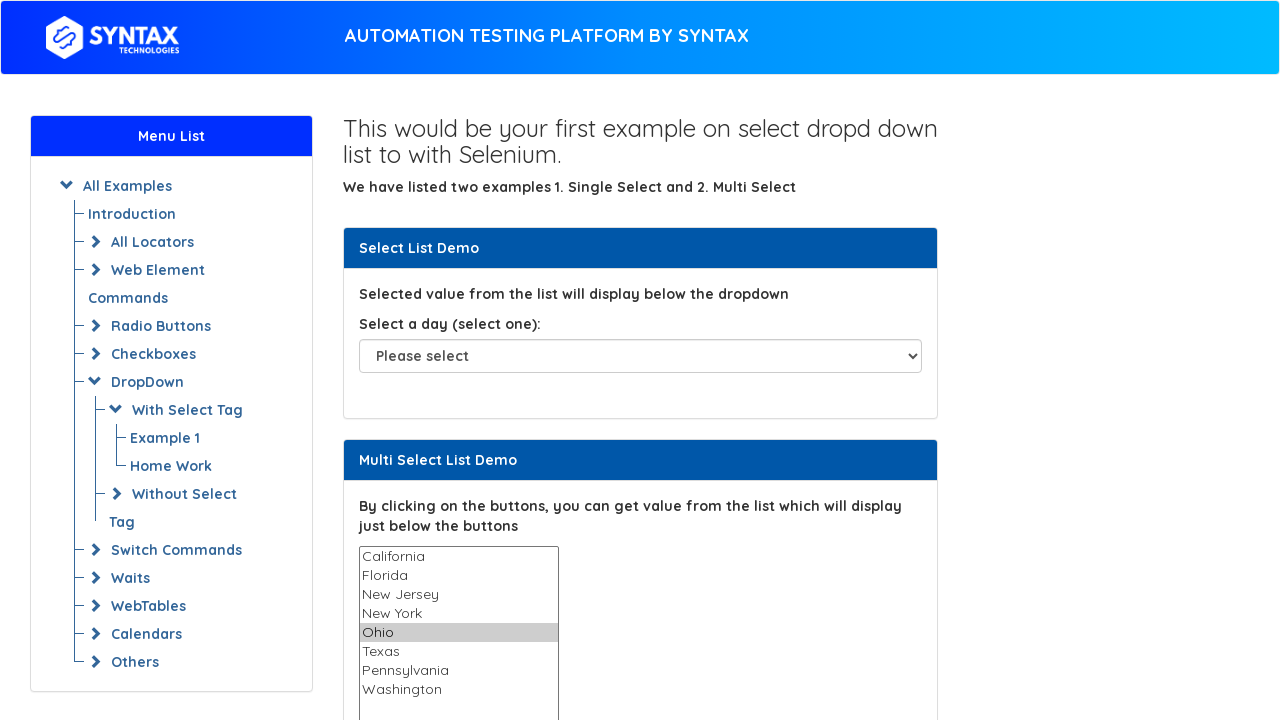

Selected option with label 'Texas' on #multi-select
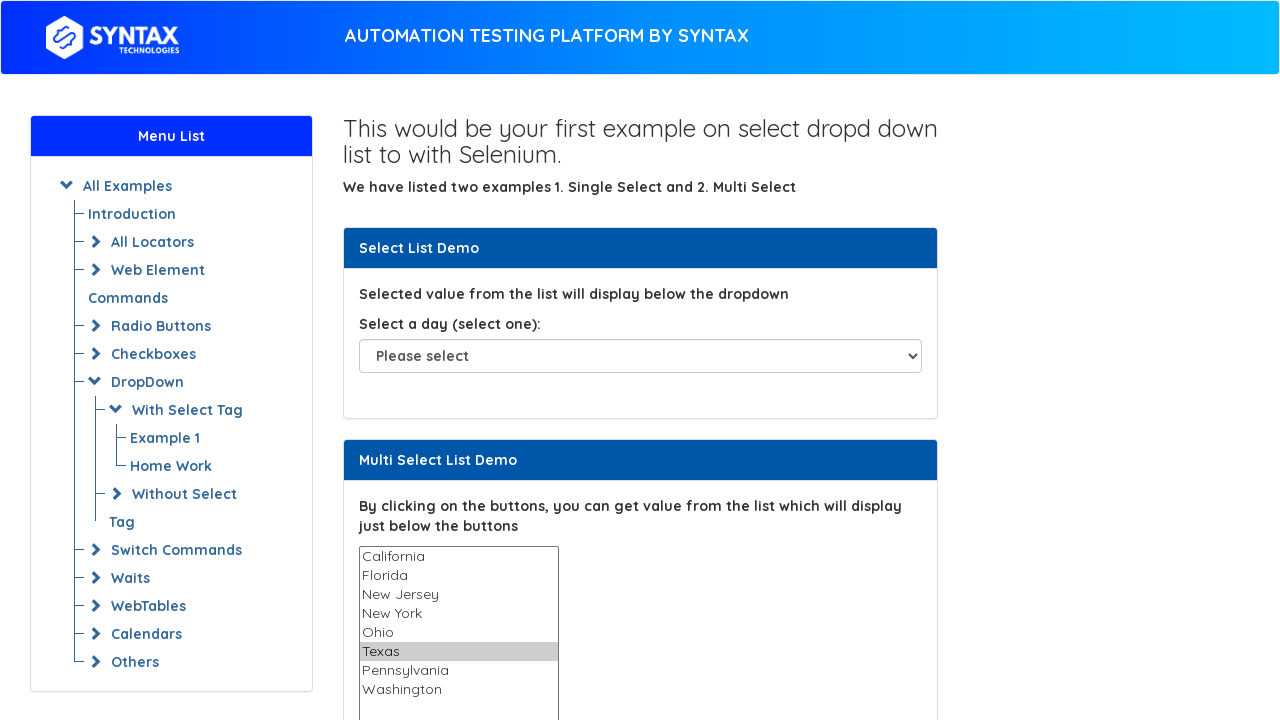

Retrieved text content from option at index 6: 'Pennsylvania'
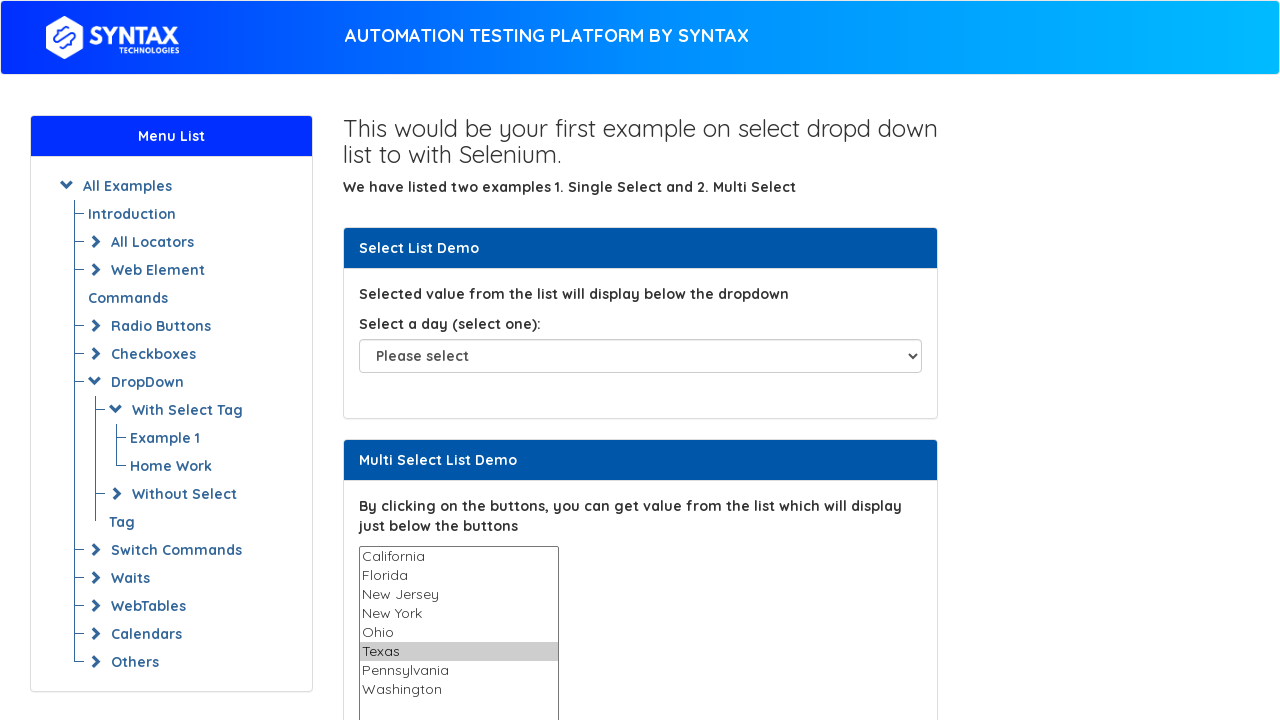

Selected option with label 'Pennsylvania' on #multi-select
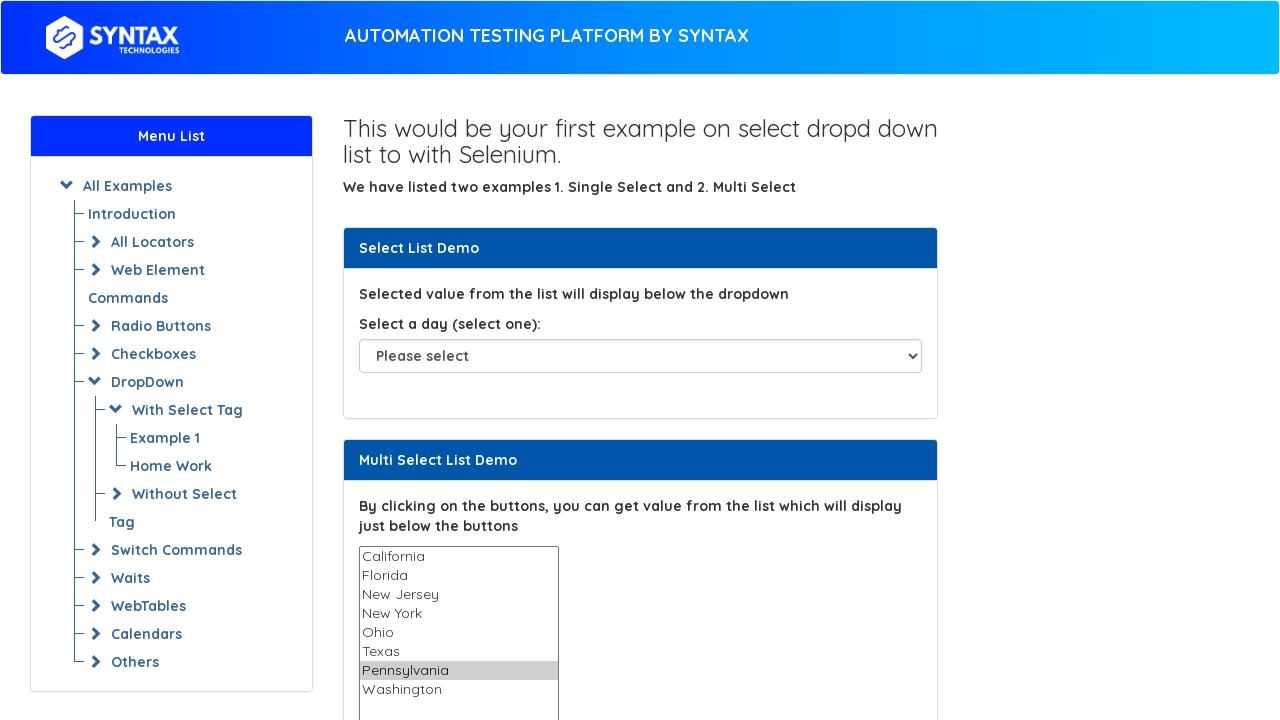

Retrieved text content from option at index 7: 'Washington'
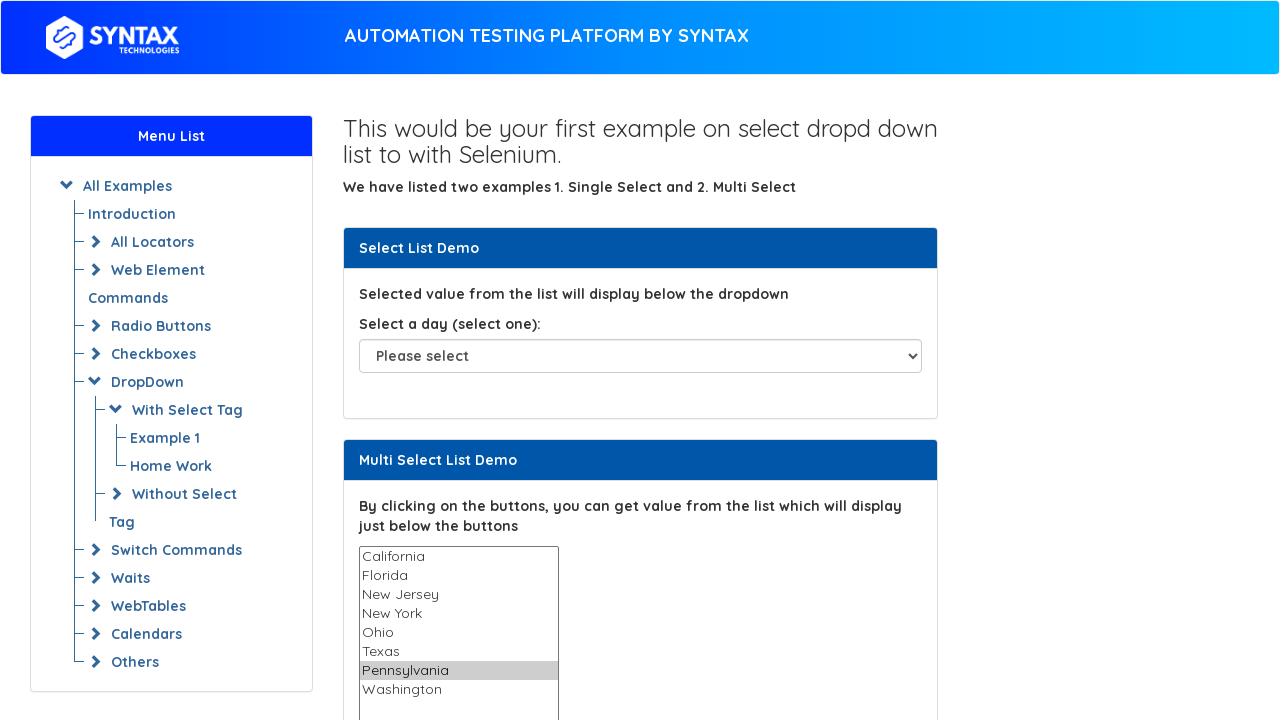

Selected option with label 'Washington' on #multi-select
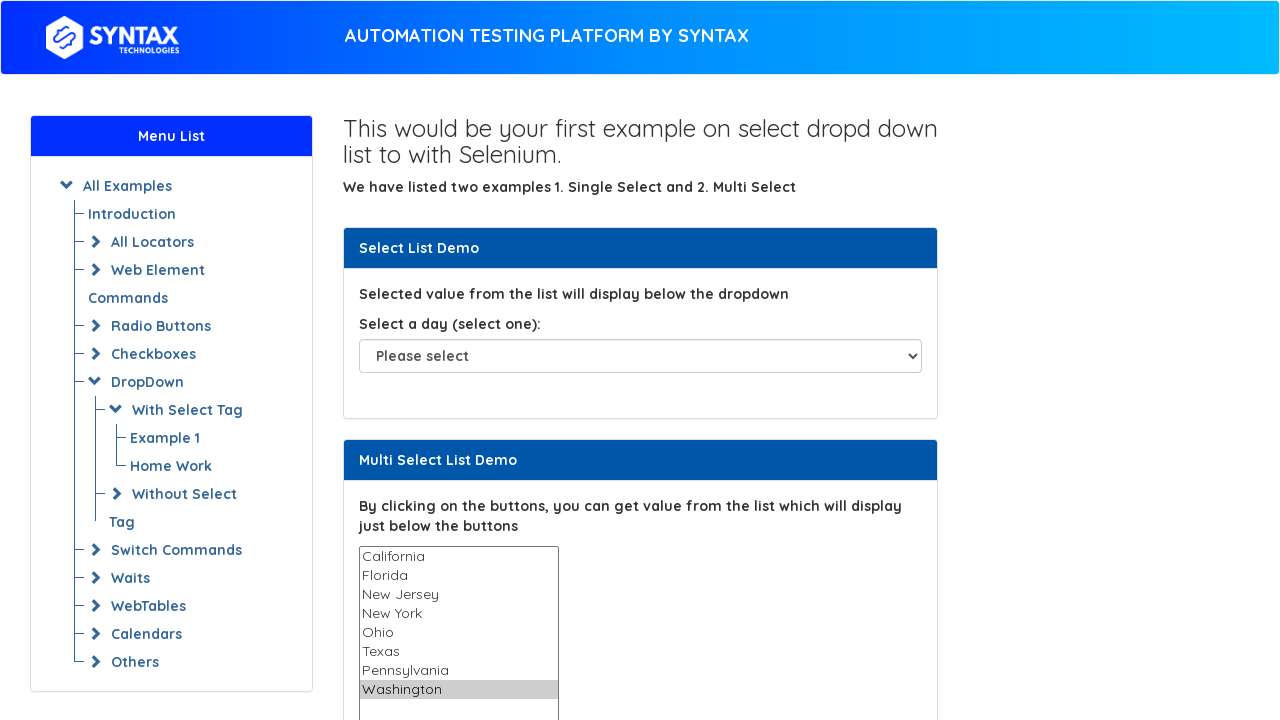

Retrieved all option elements as a list
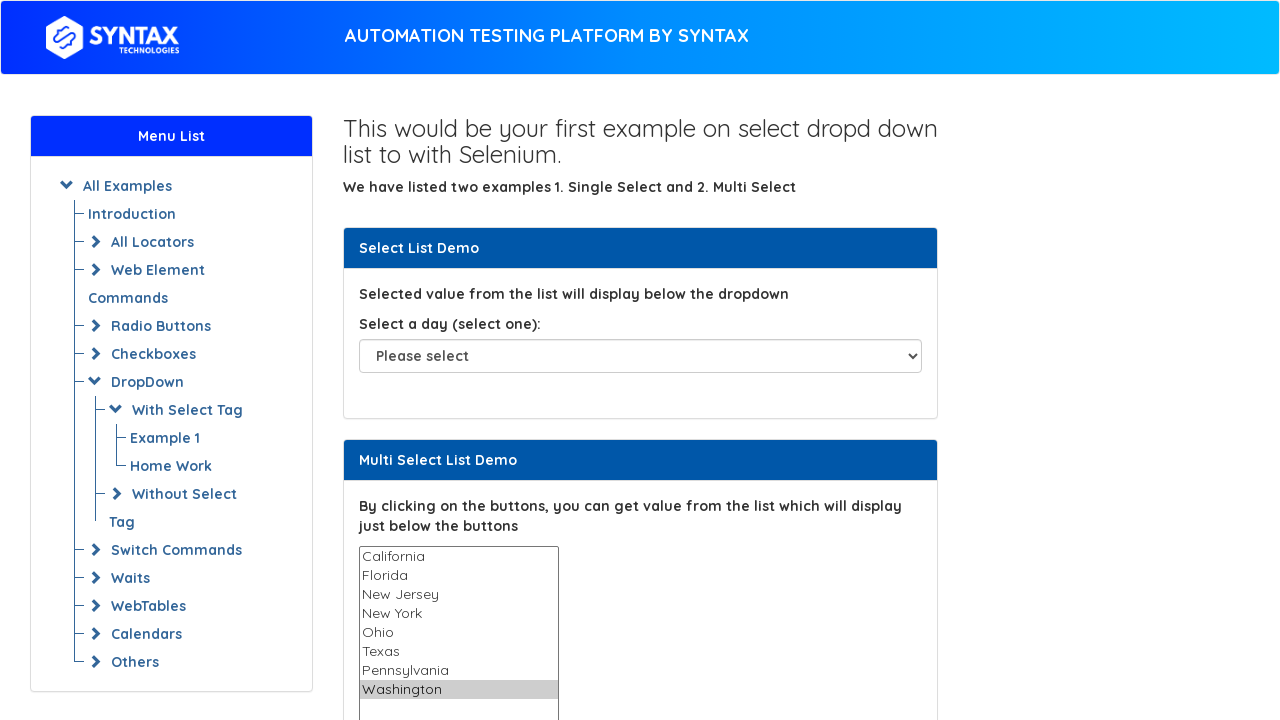

Retrieved value attribute from option at index 5: 'Texas'
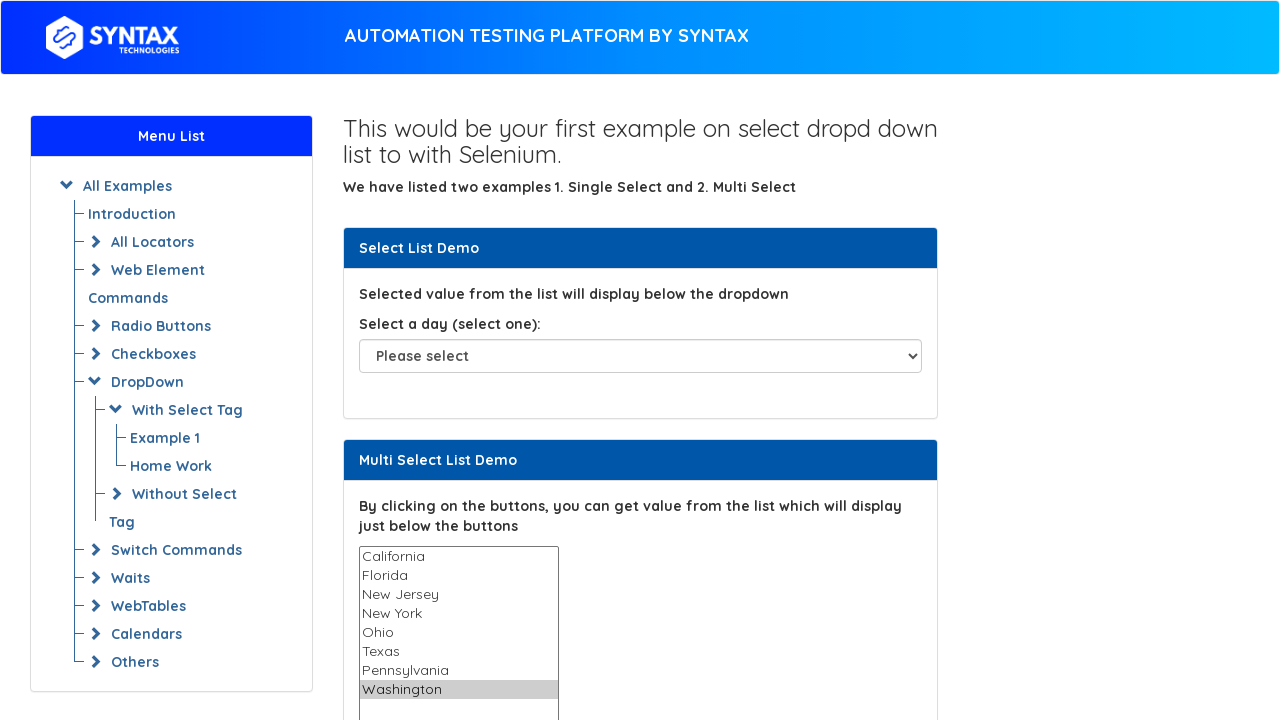

Retrieved current selection: ['Washington']
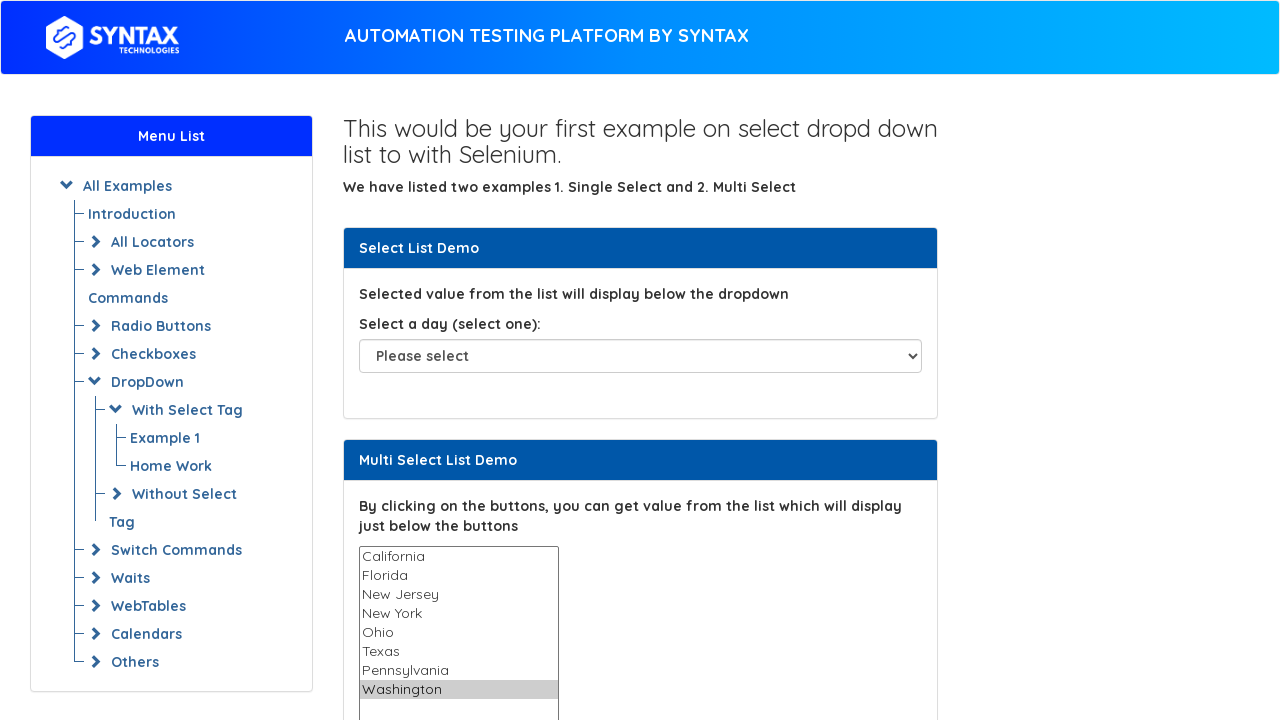

Deselected all options in the multi-select dropdown
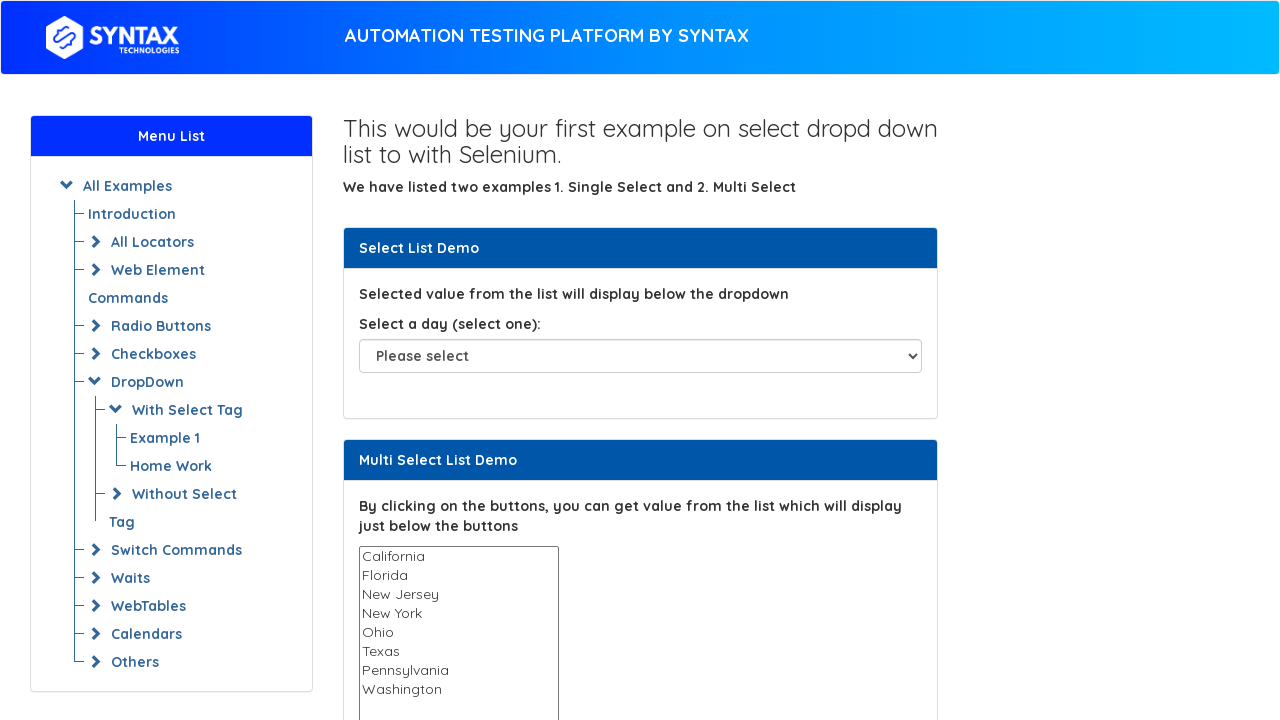

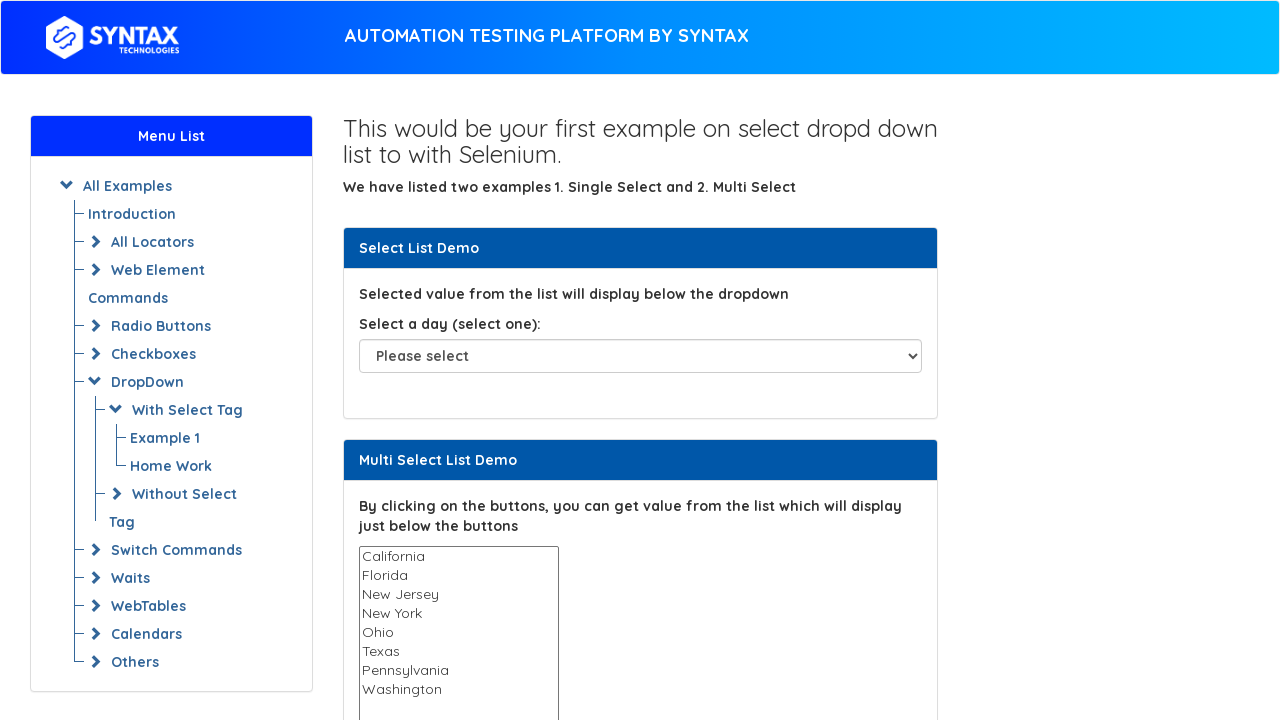